Tests navigation to POS Software Development page by hovering through Verticals > Fintech menu and clicking the link

Starting URL: https://www.tranktechnologies.com/

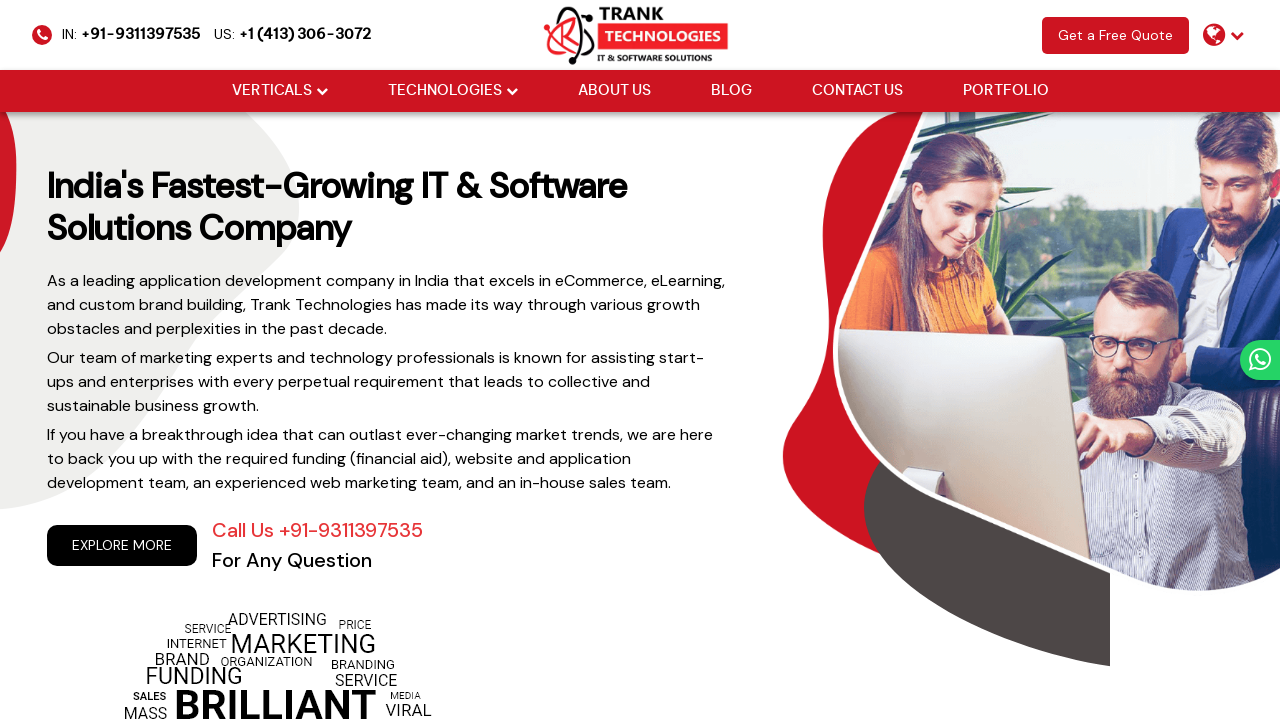

Hovered over Verticals dropdown to reveal menu at (322, 91) on (//i[@class='fa fa-chevron-down'])[2]
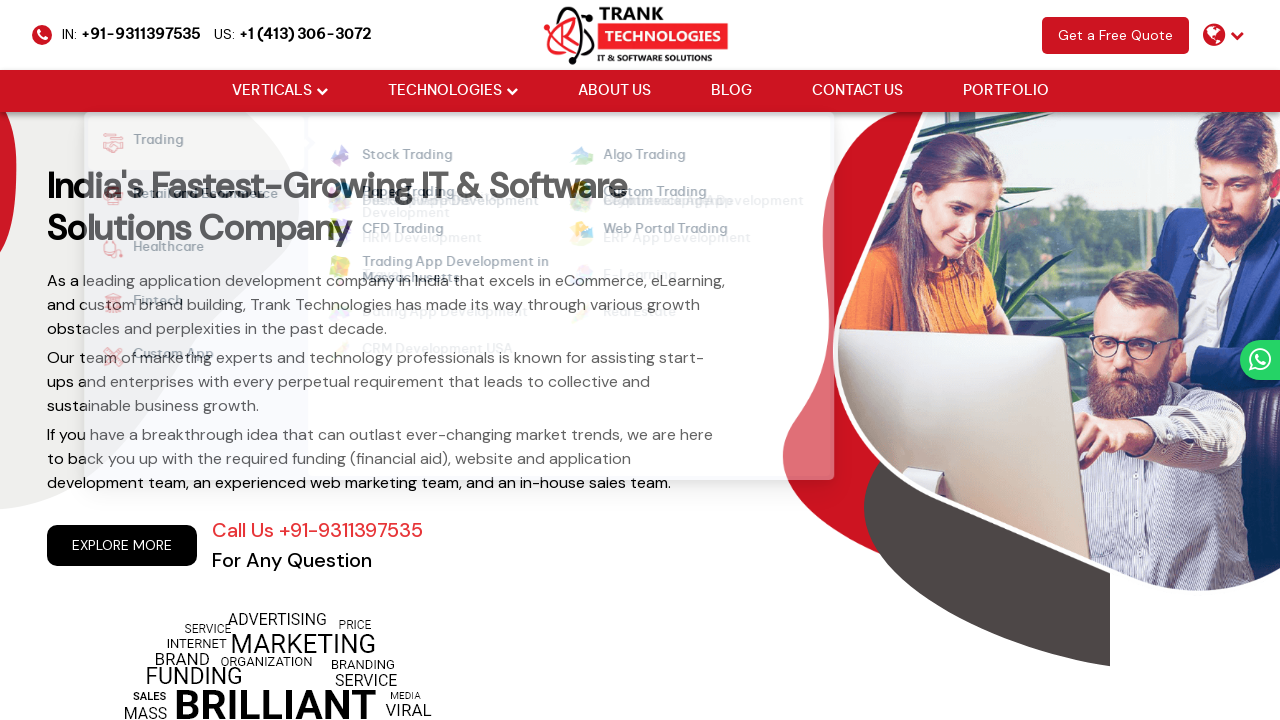

Hovered over Fintech option in Verticals menu at (146, 303) on xpath=//strong[normalize-space()='Fintech']
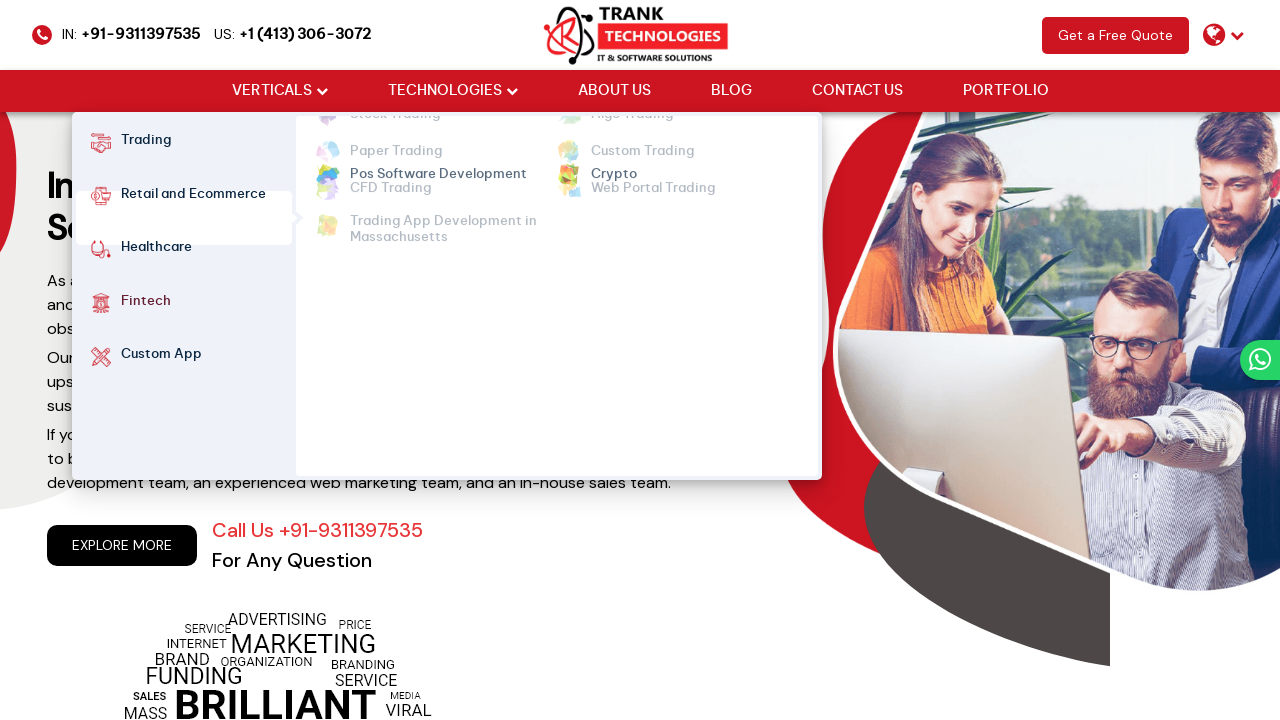

Clicked on POS Software Development link at (438, 156) on xpath=//ul[@class='cm-flex cm-flex-wrap']//a[normalize-space()='Pos Software Dev
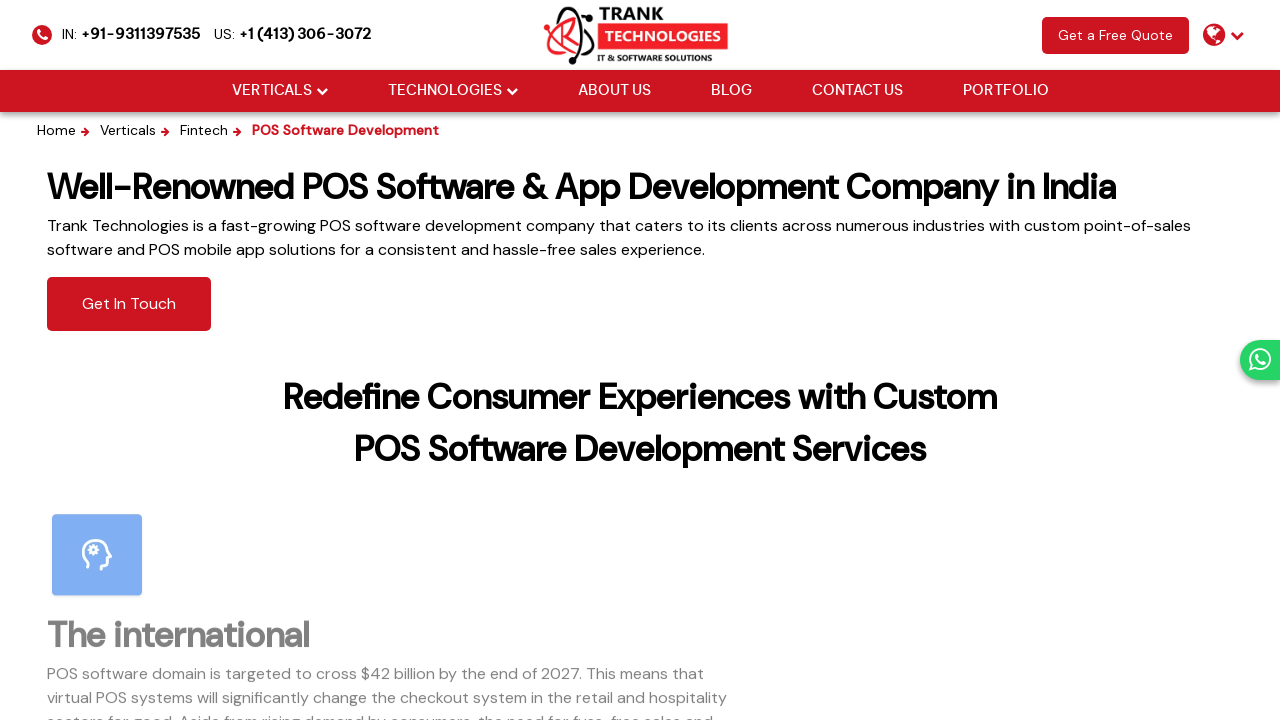

Navigated back to previous page
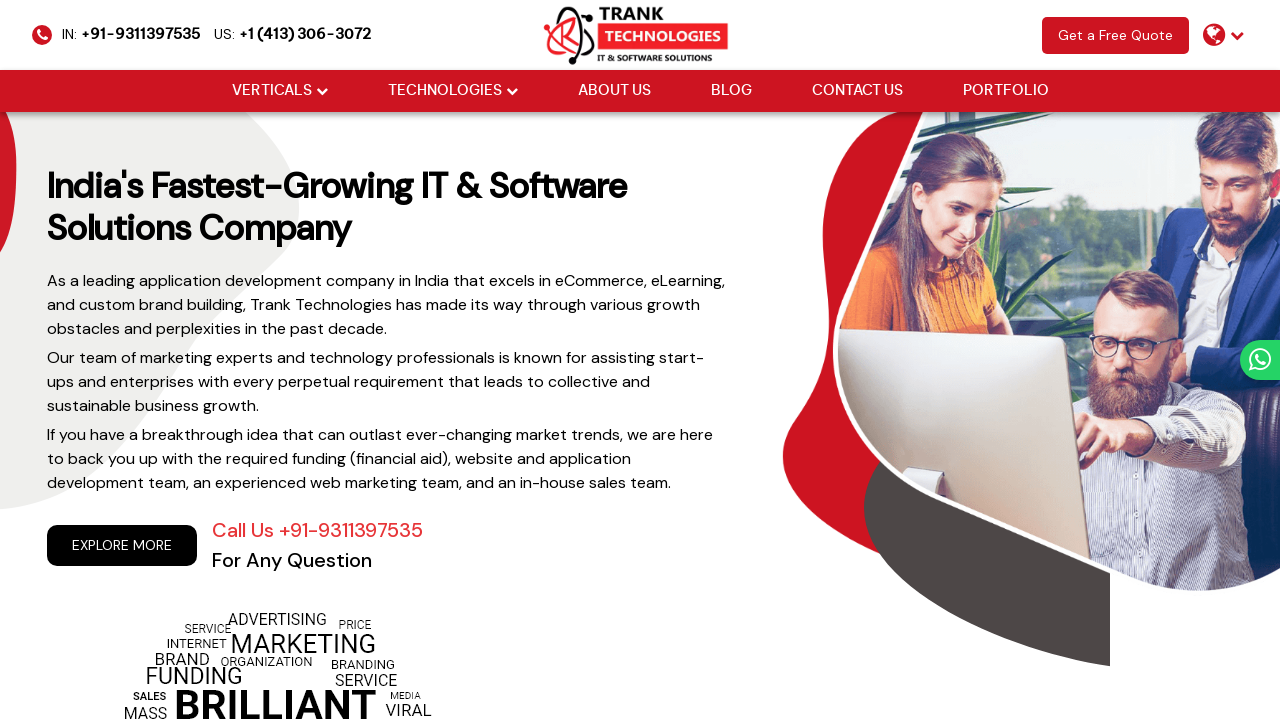

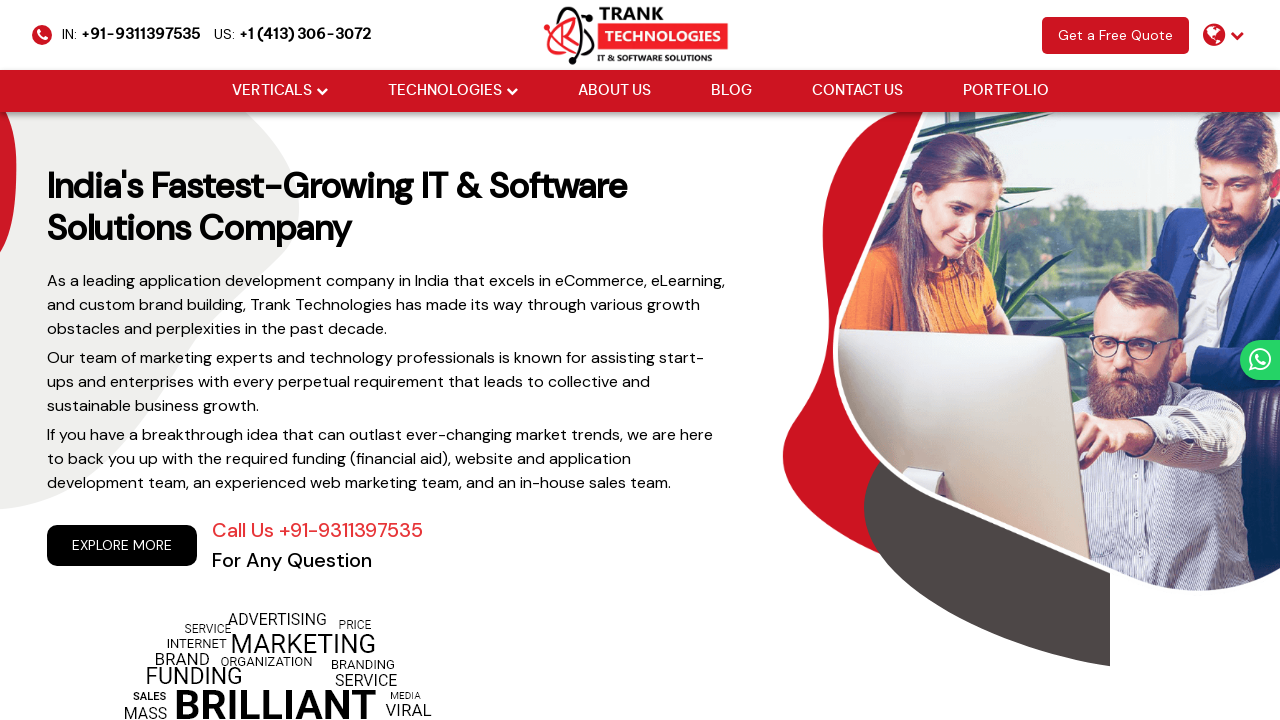